Tests JavaScript prompt alert functionality by clicking the JS Prompt button, entering text into the alert, dismissing it, and verifying the result message shows the entered text was null (due to dismiss).

Starting URL: https://the-internet.herokuapp.com/javascript_alerts

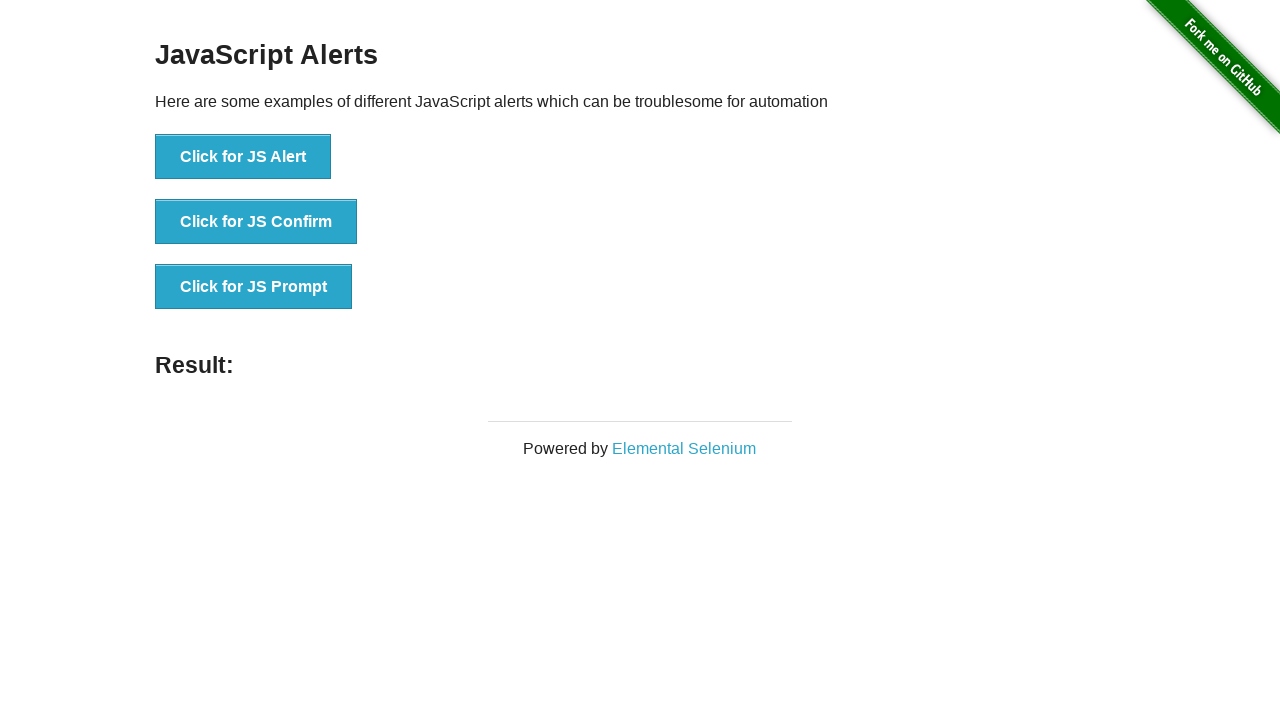

Clicked JS Prompt button to trigger the prompt alert at (254, 287) on button[onclick='jsPrompt()']
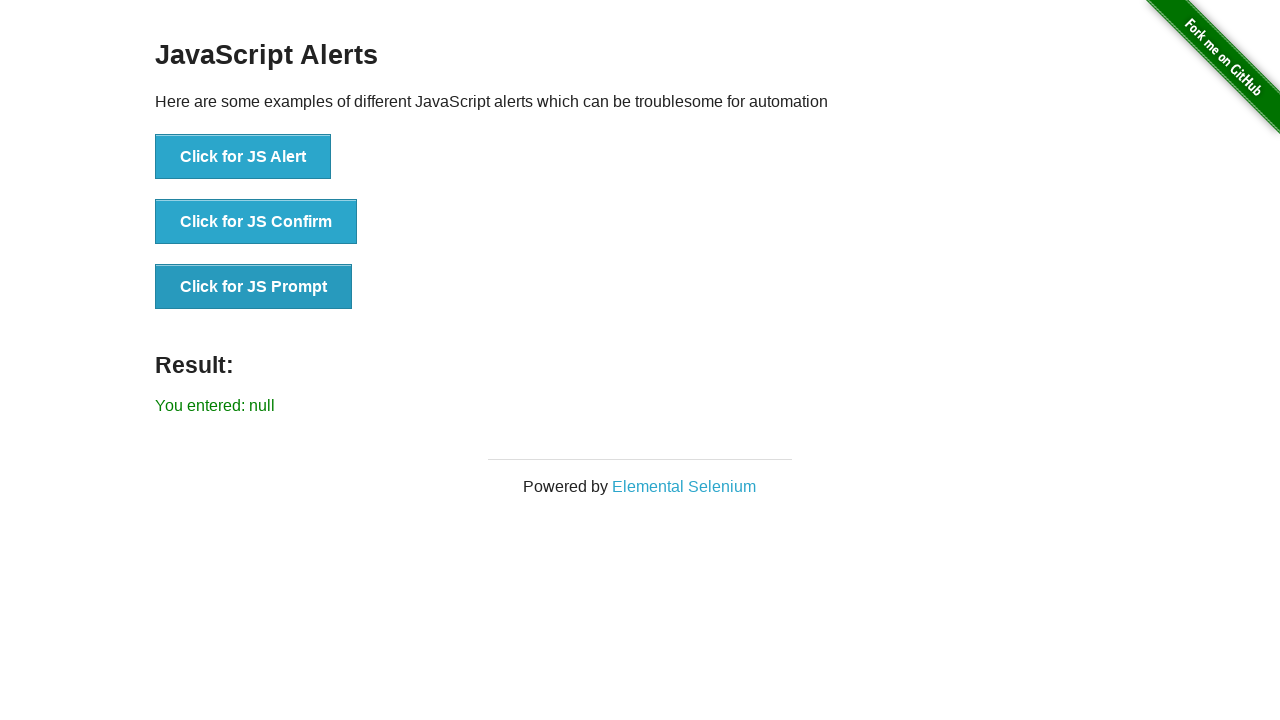

Set up dialog handler to dismiss the alert
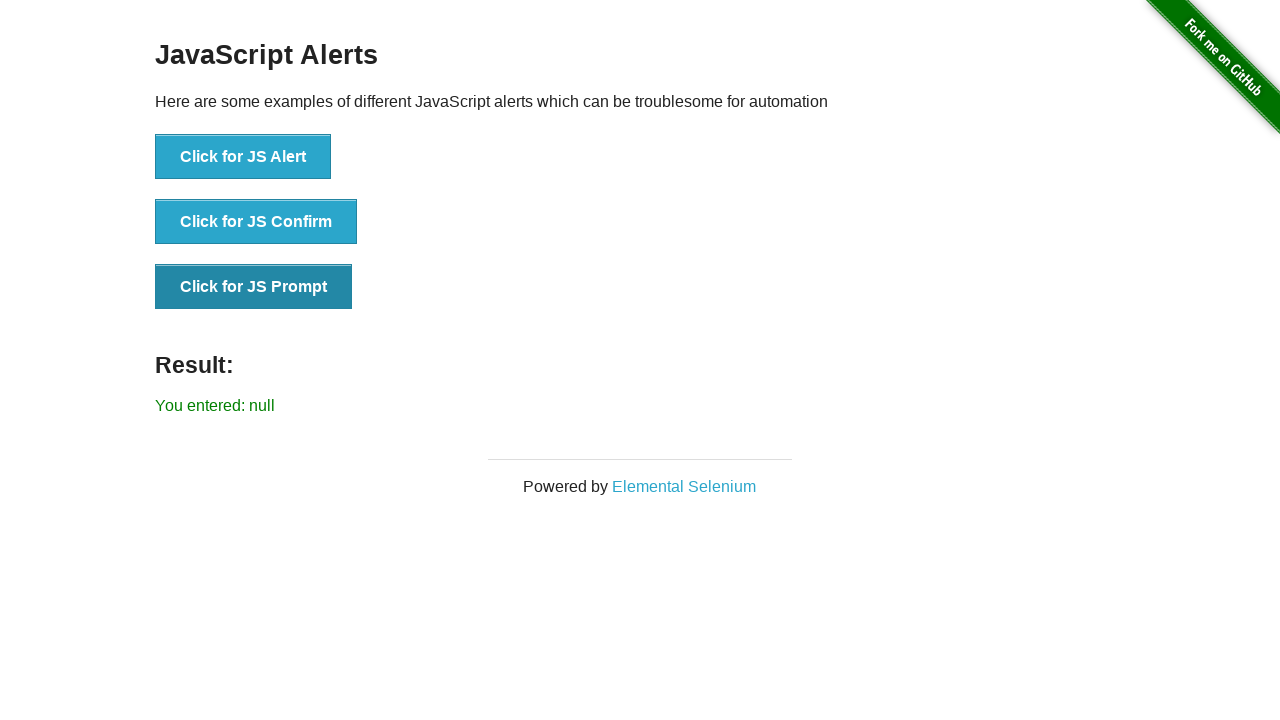

Clicked JS Prompt button again to trigger the prompt alert at (254, 287) on button[onclick='jsPrompt()']
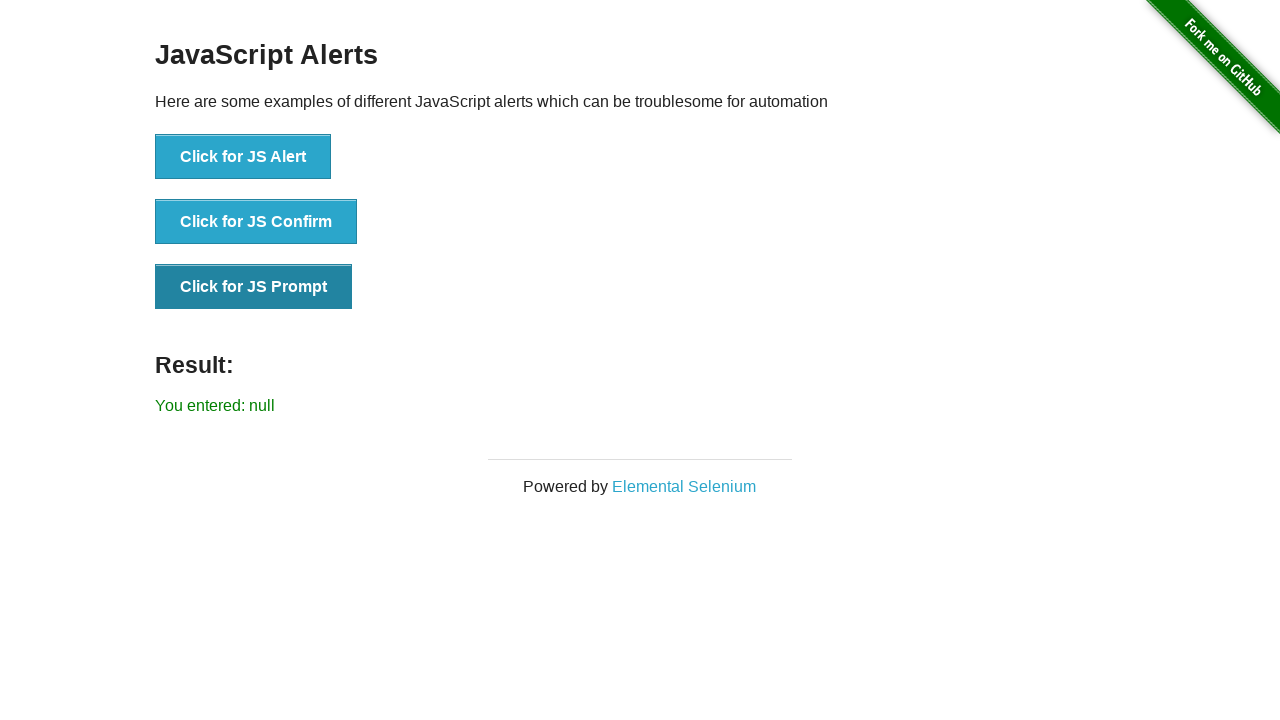

Result message element loaded after dismissing the alert
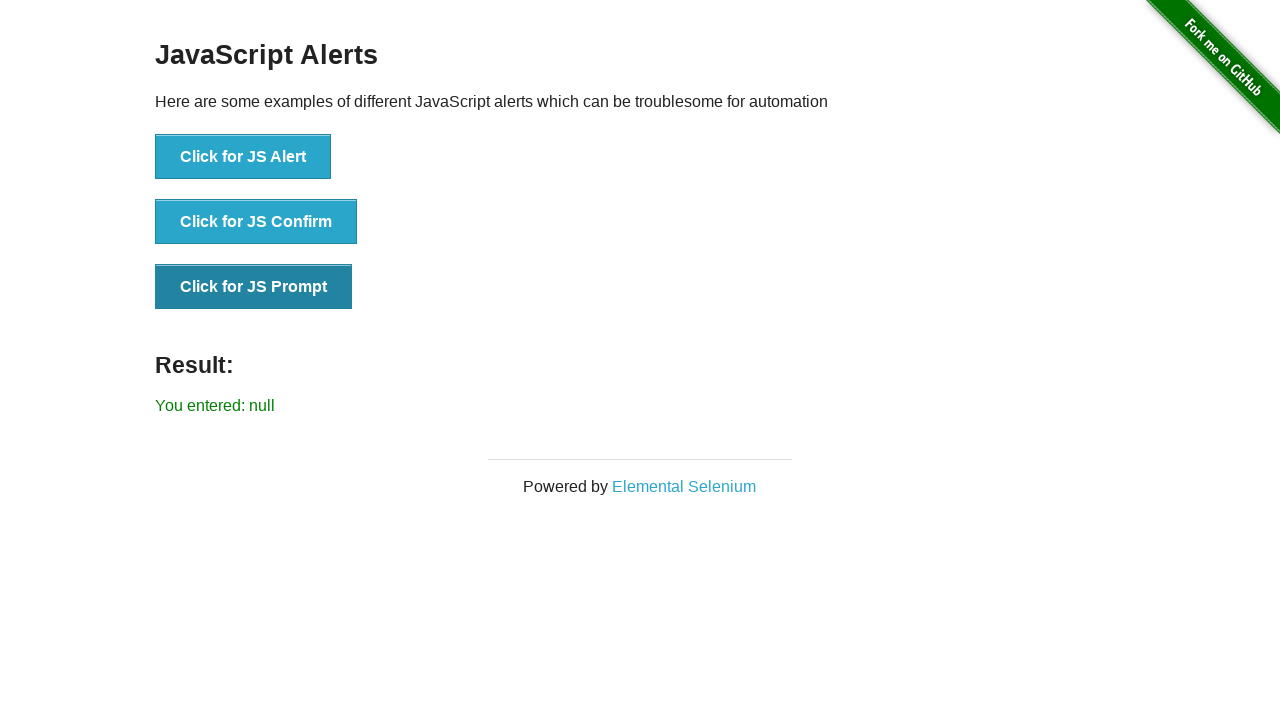

Retrieved result text from the result message element
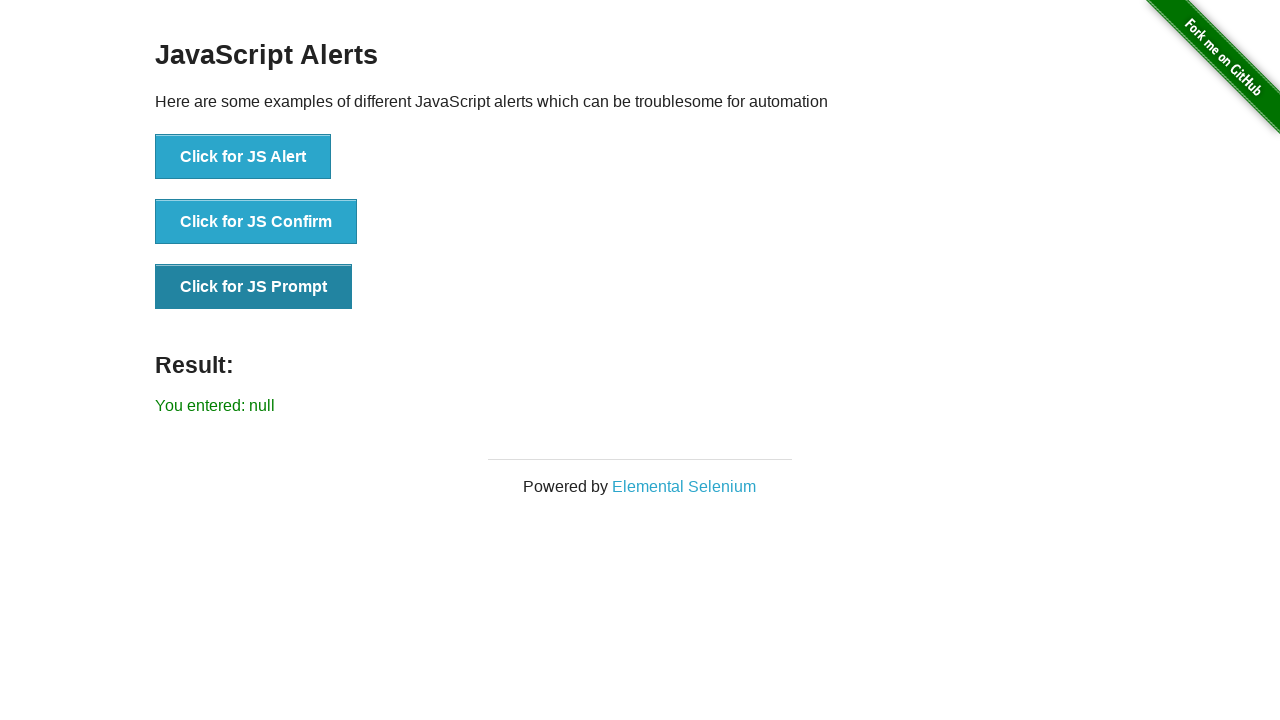

Verified result text shows 'You entered: null' confirming the alert was dismissed
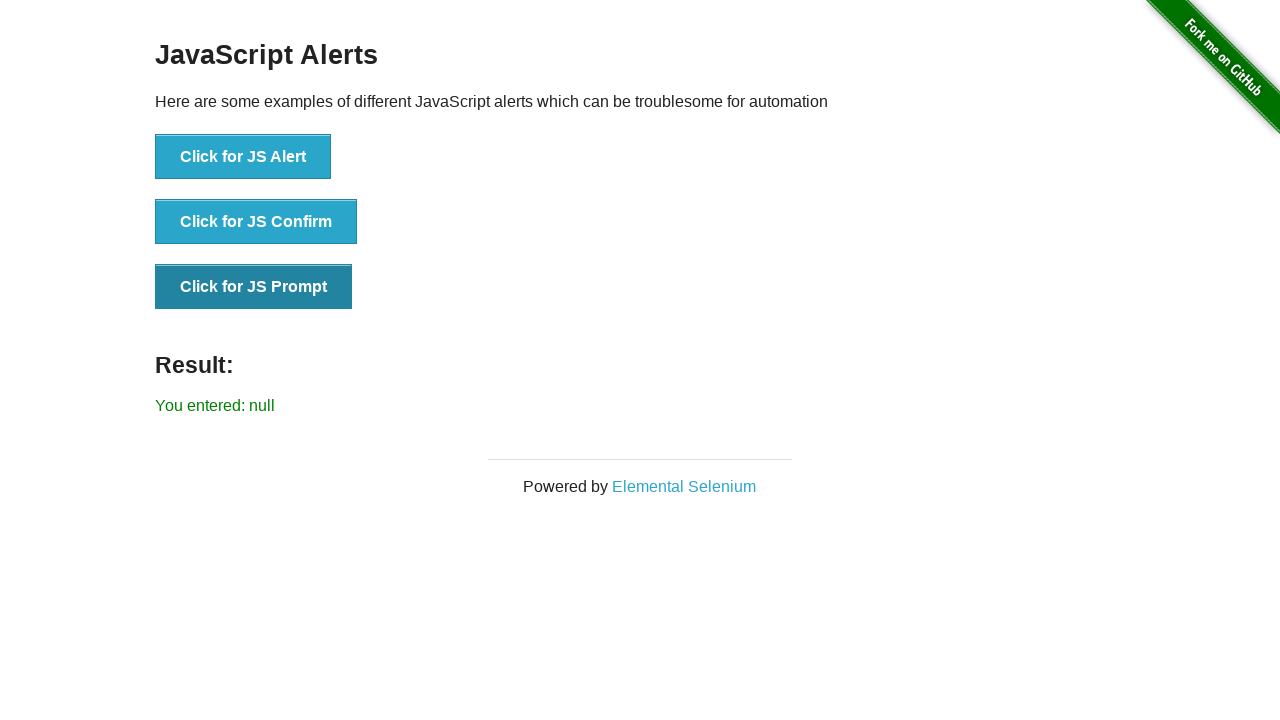

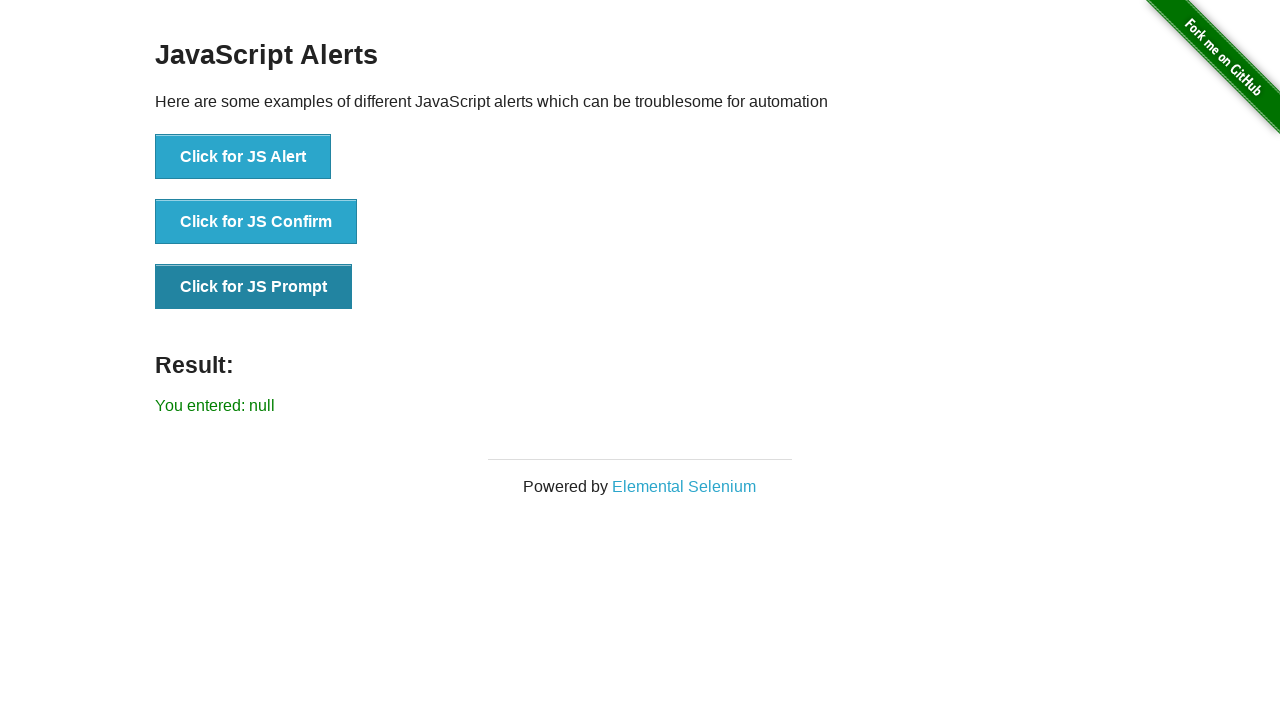